Tests dropdown select functionality by selecting an option by value

Starting URL: https://codenboxautomationlab.com/practice/

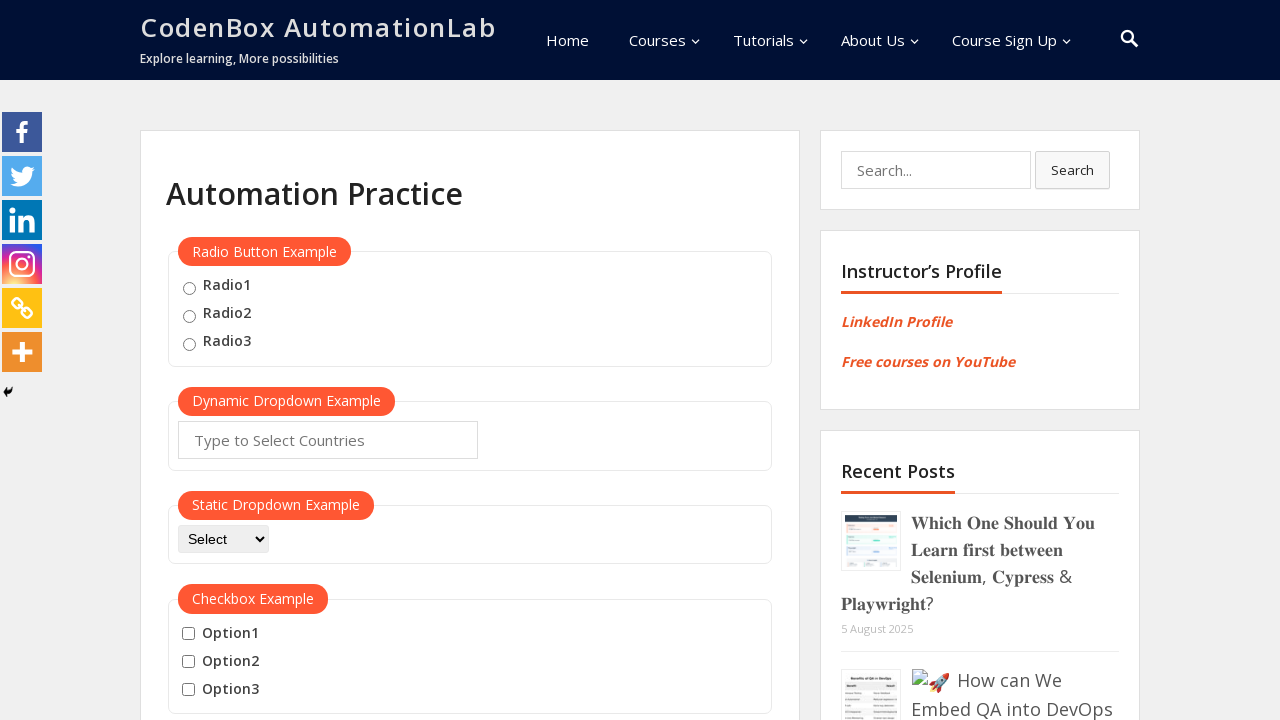

Selected 'option2' from dropdown select element on #dropdown-class-example
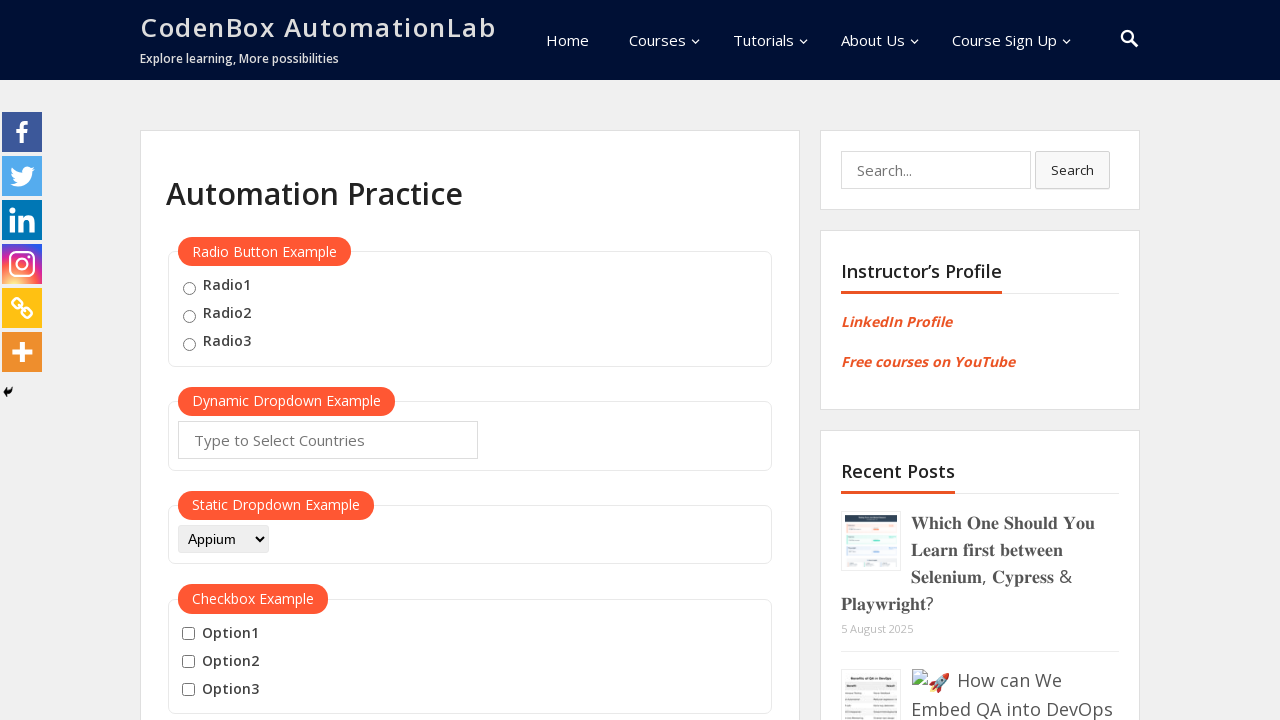

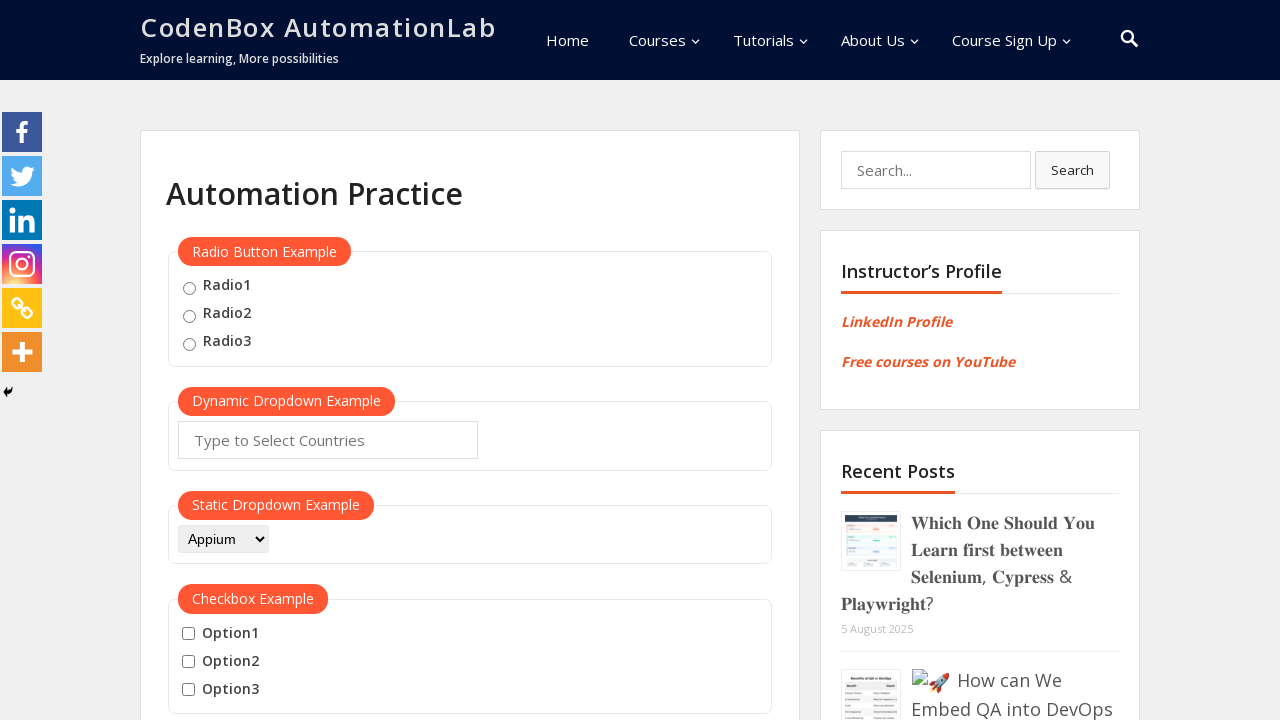